Navigates to nopCommerce demo store and verifies the page loads correctly by checking the page title and URL.

Starting URL: https://demo.nopcommerce.com/

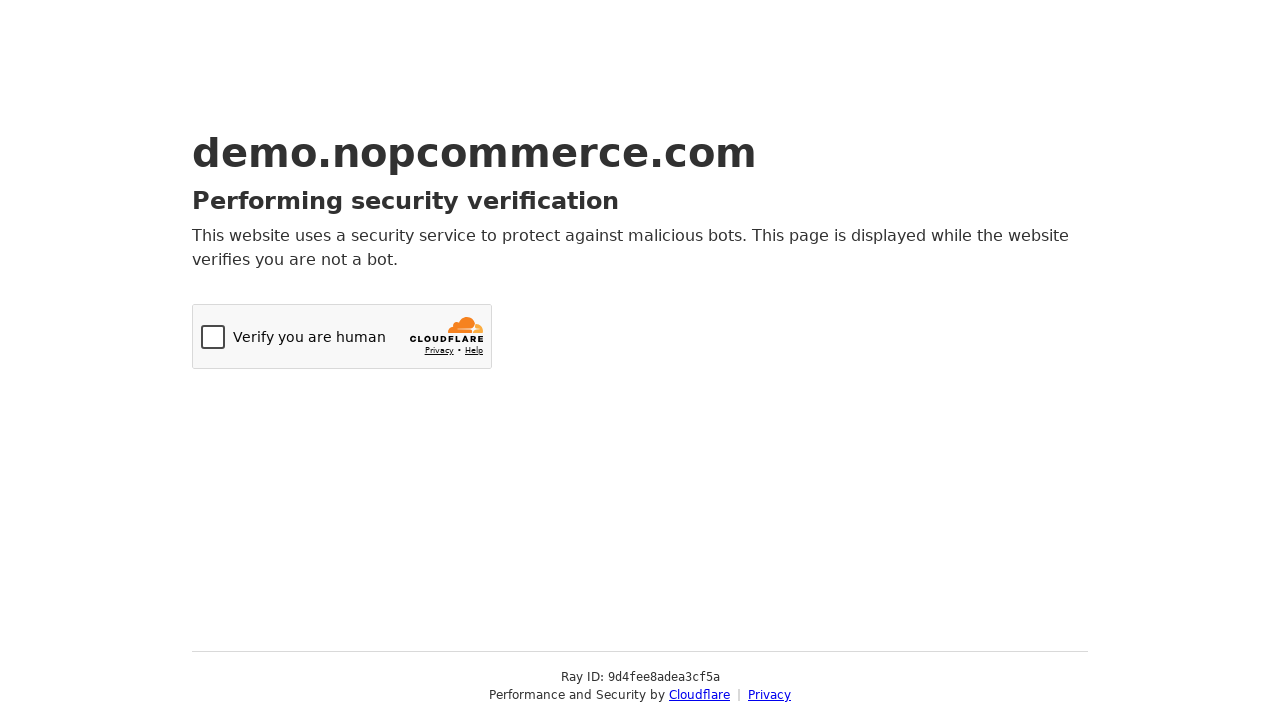

Set viewport size to 1920x1080
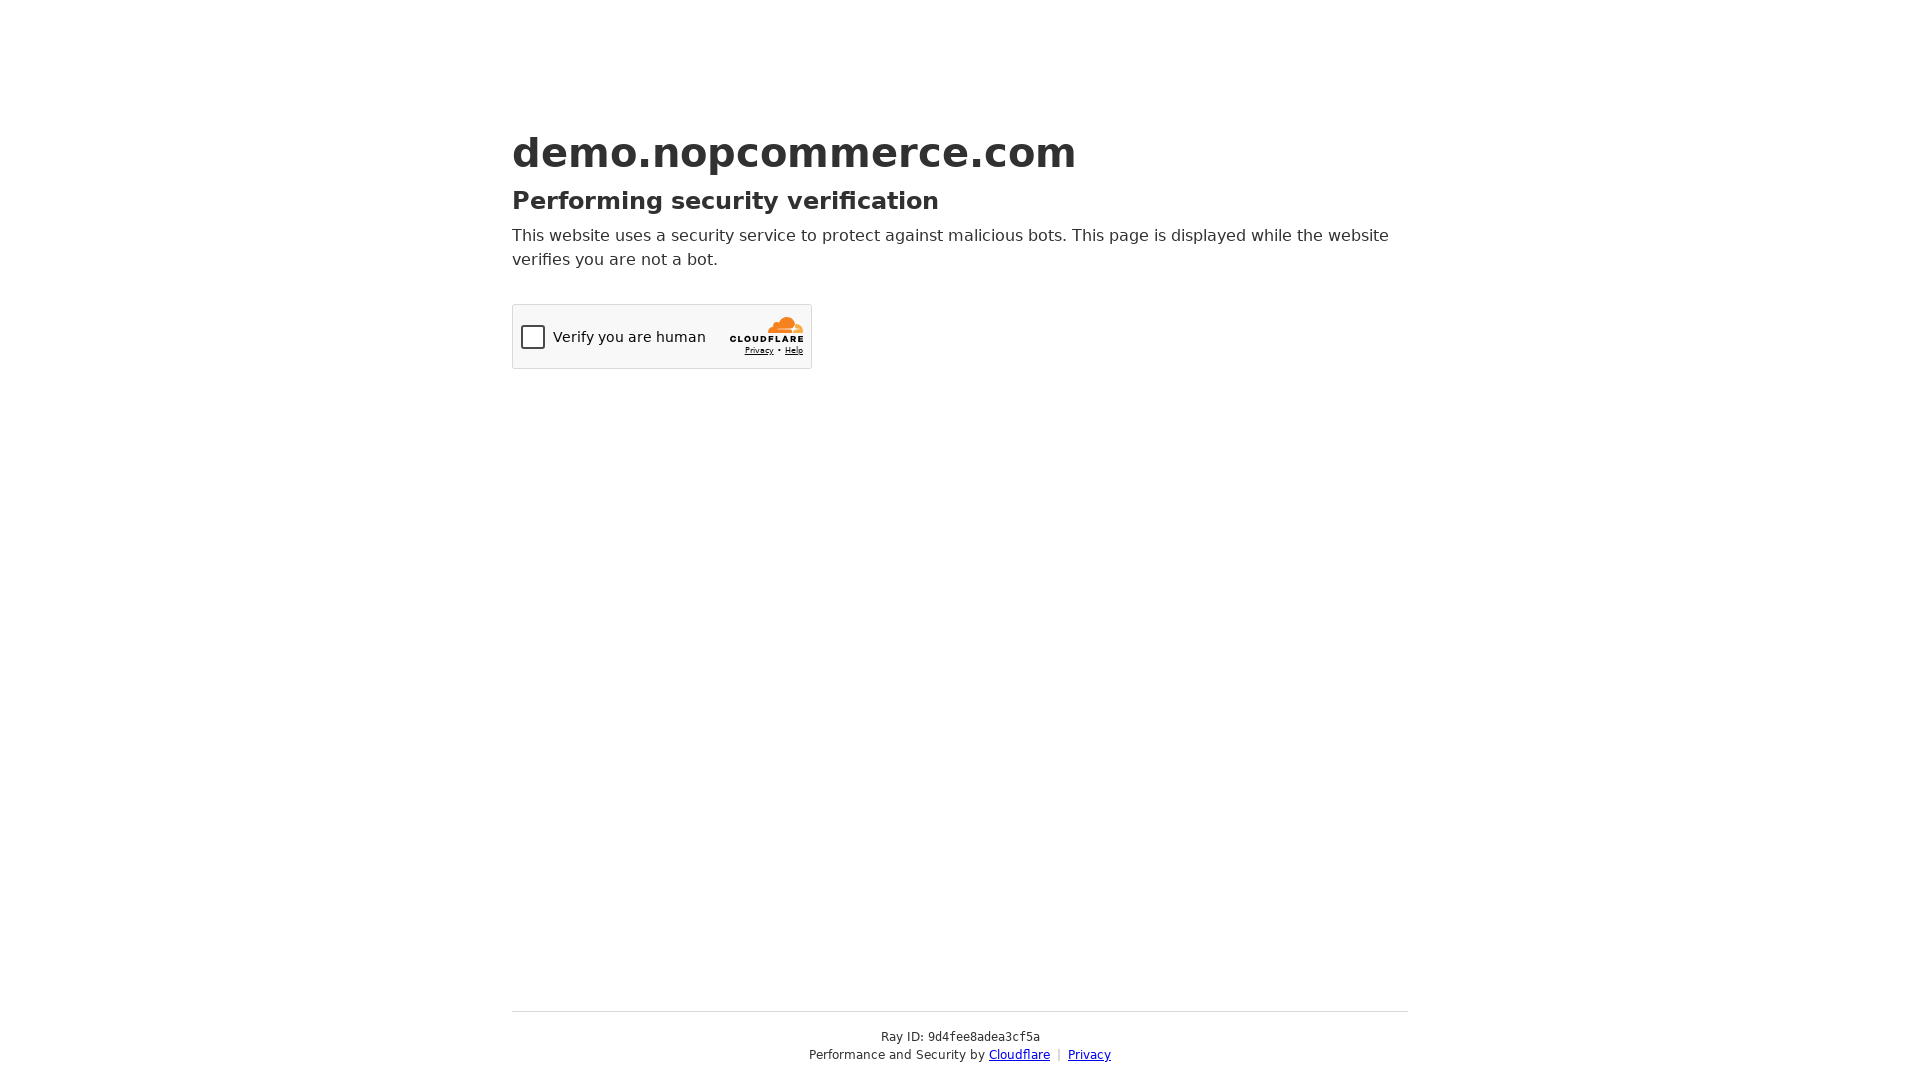

Waited for page to reach domcontentloaded state
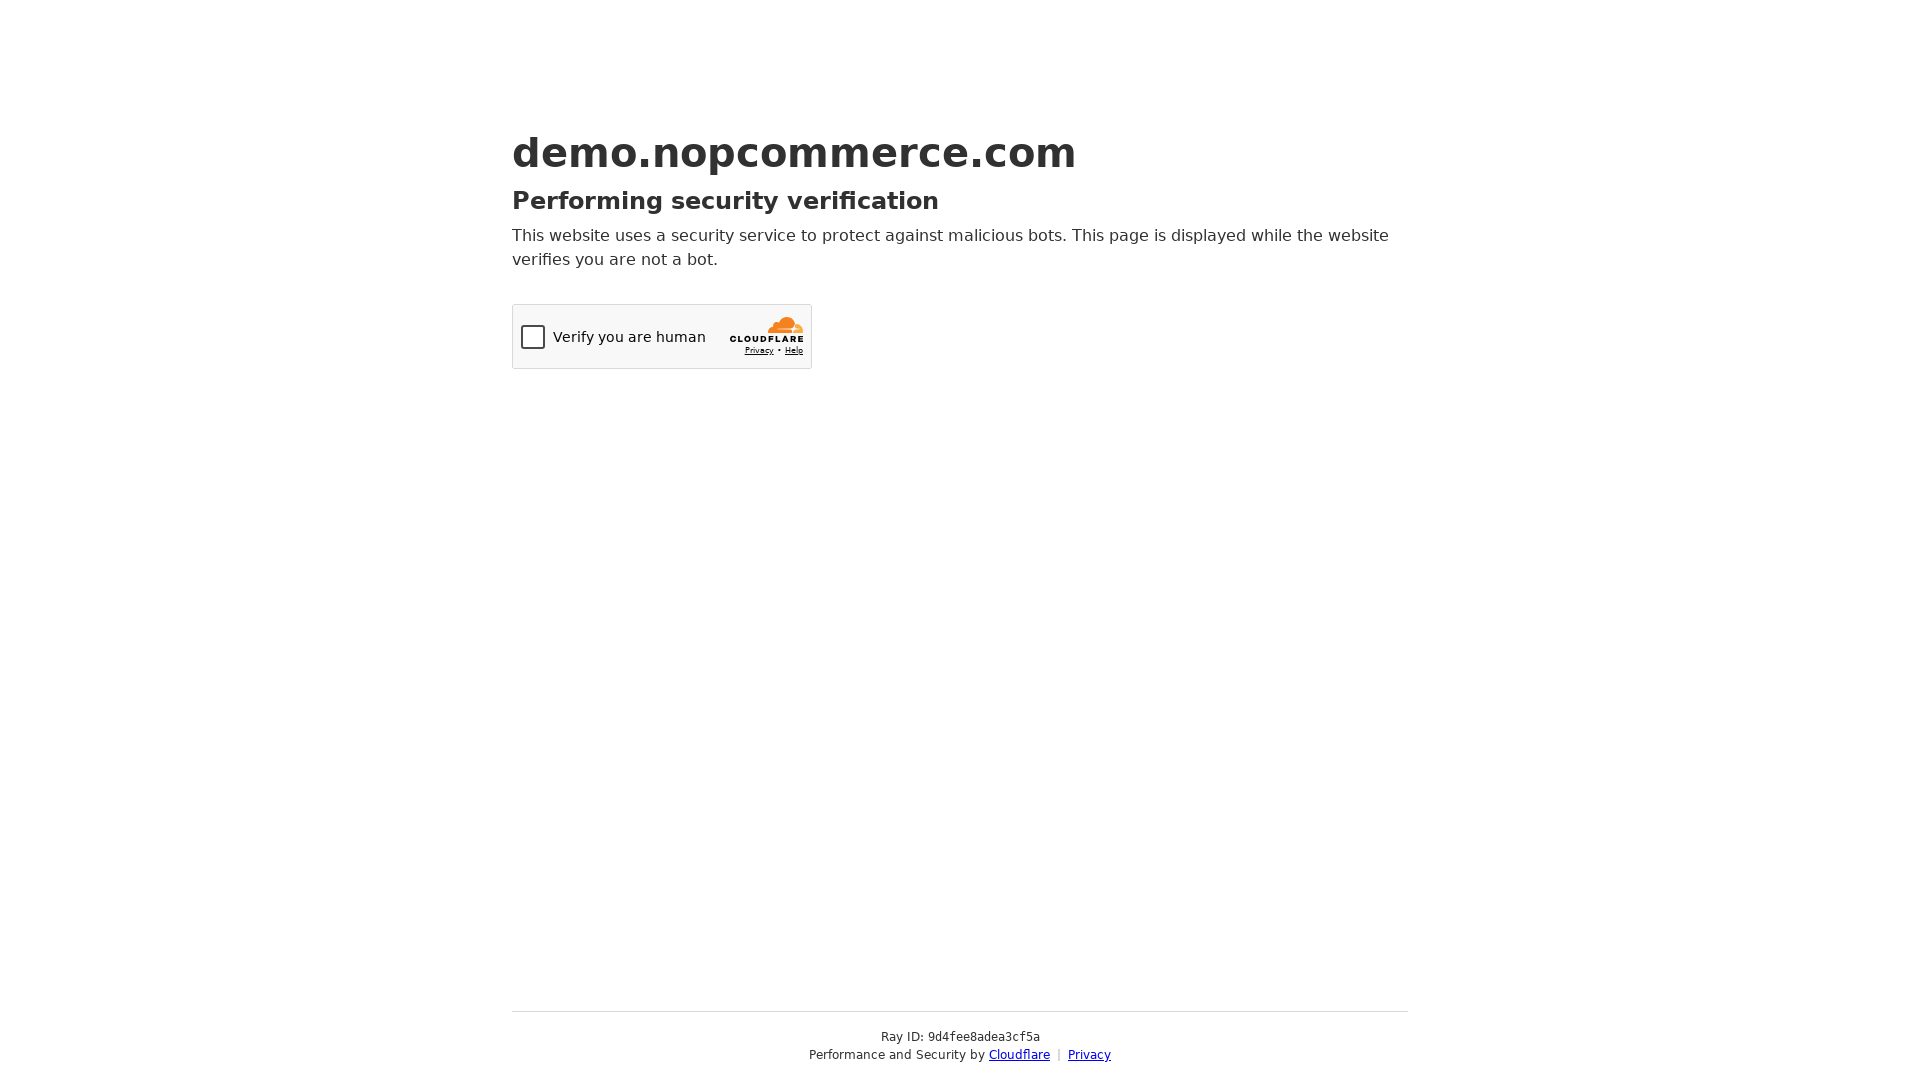

Verified page title exists
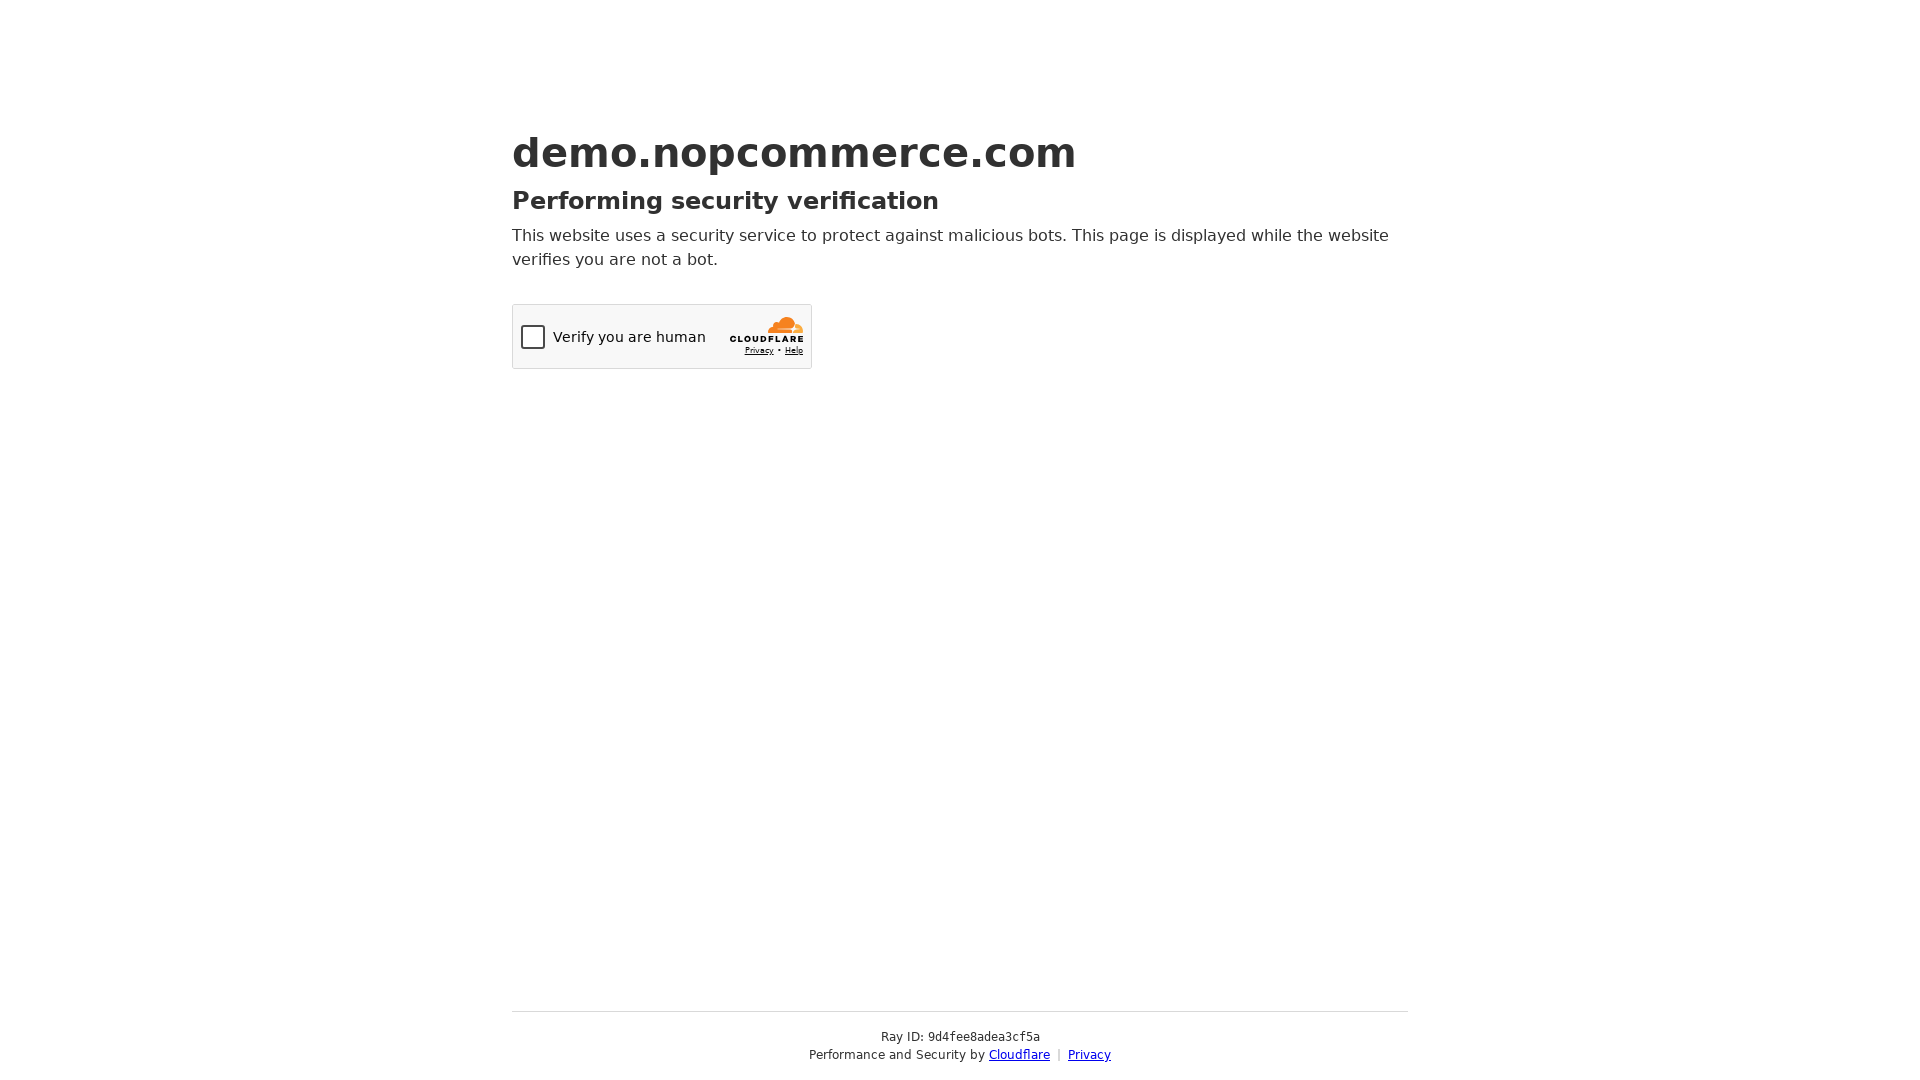

Verified URL contains 'demo.nopcommerce.com'
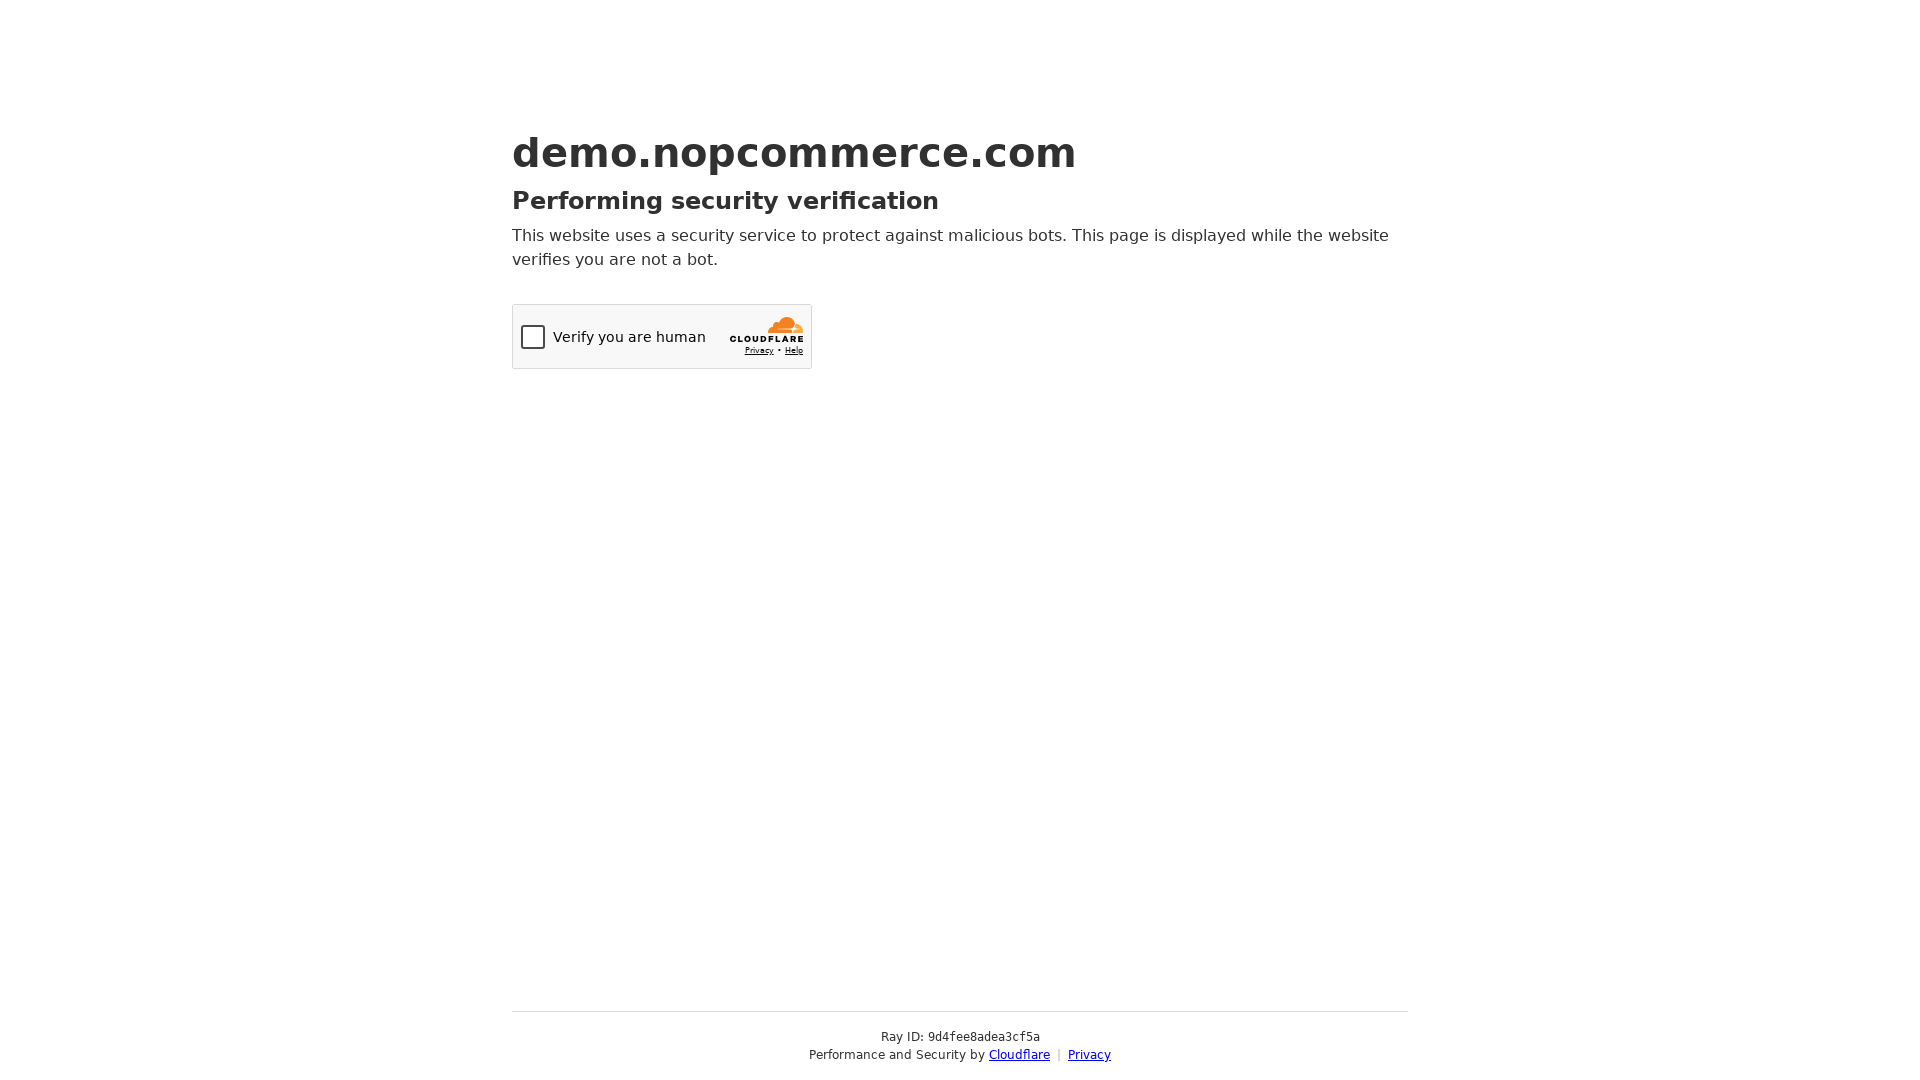

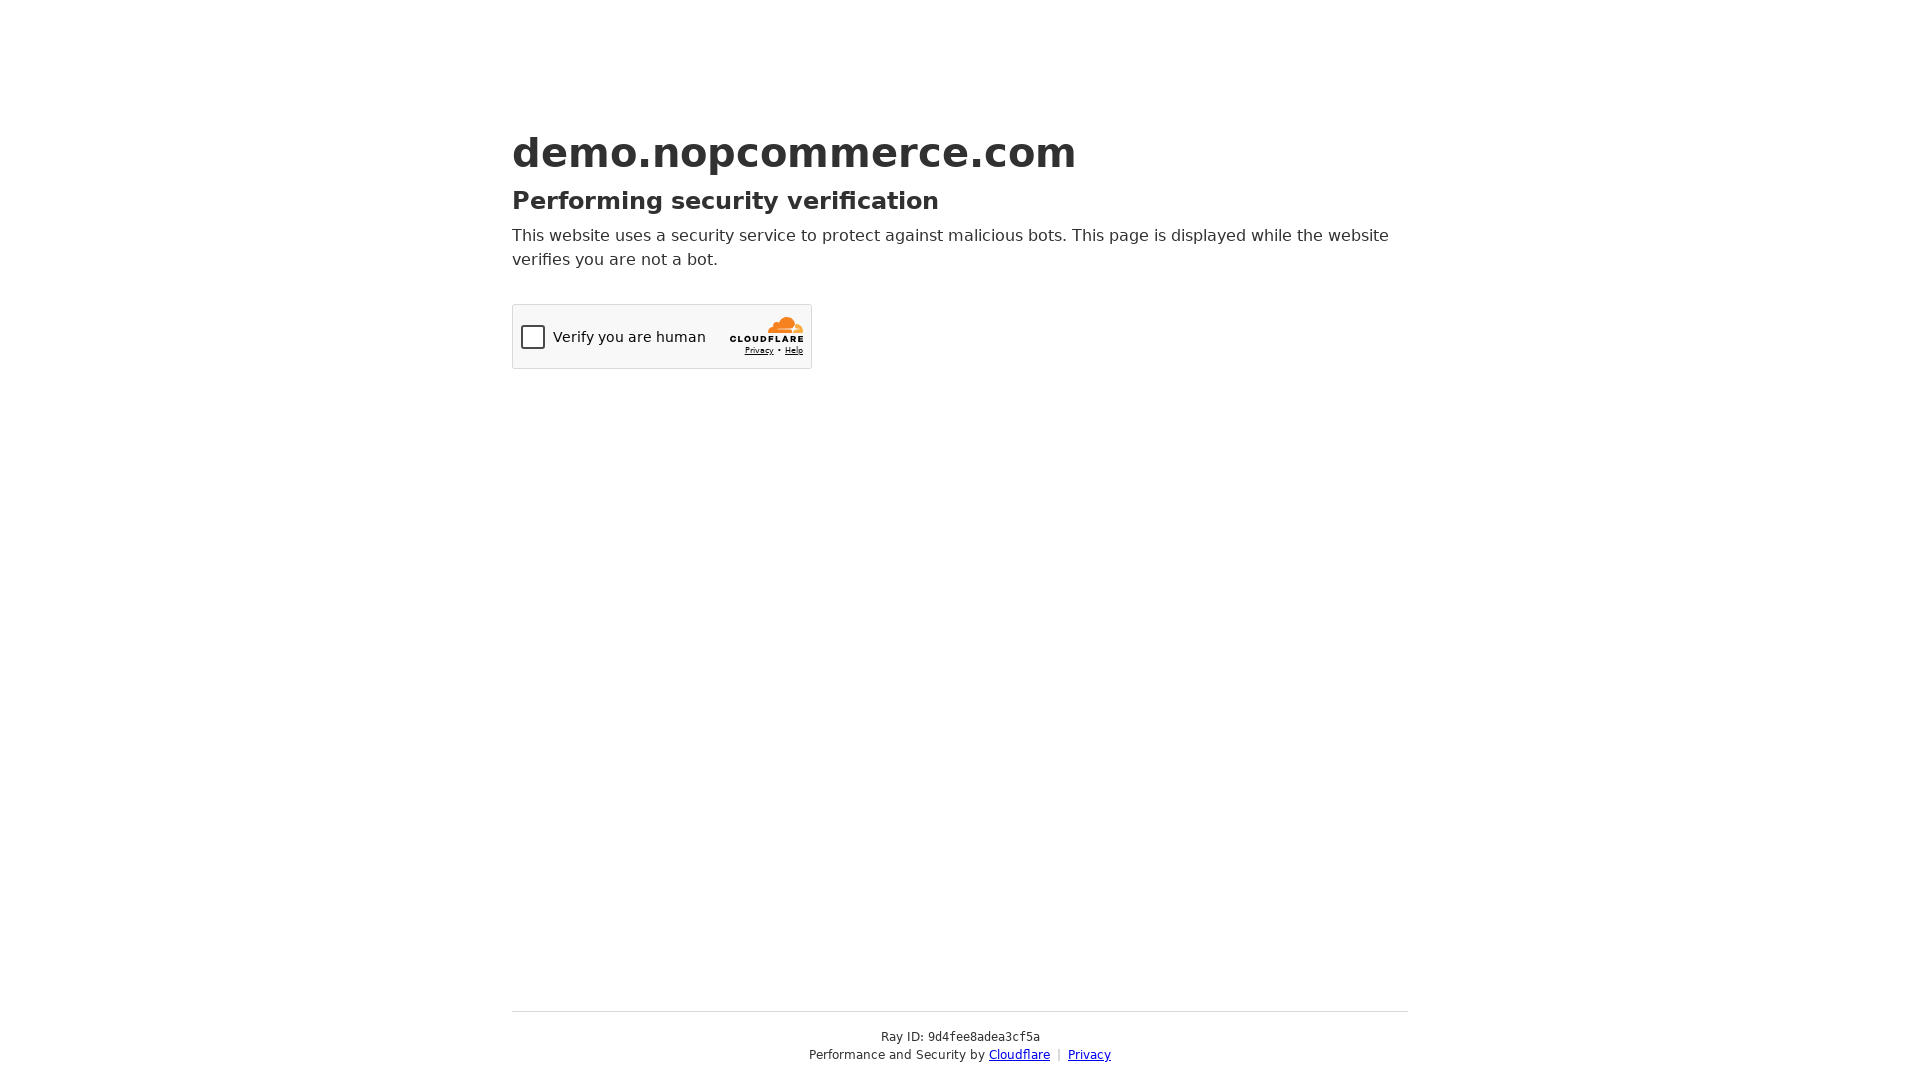